Tests clicking a button element on the Sauce Demo login page and verifies that an error message appears (testing the login button click without credentials)

Starting URL: https://www.saucedemo.com

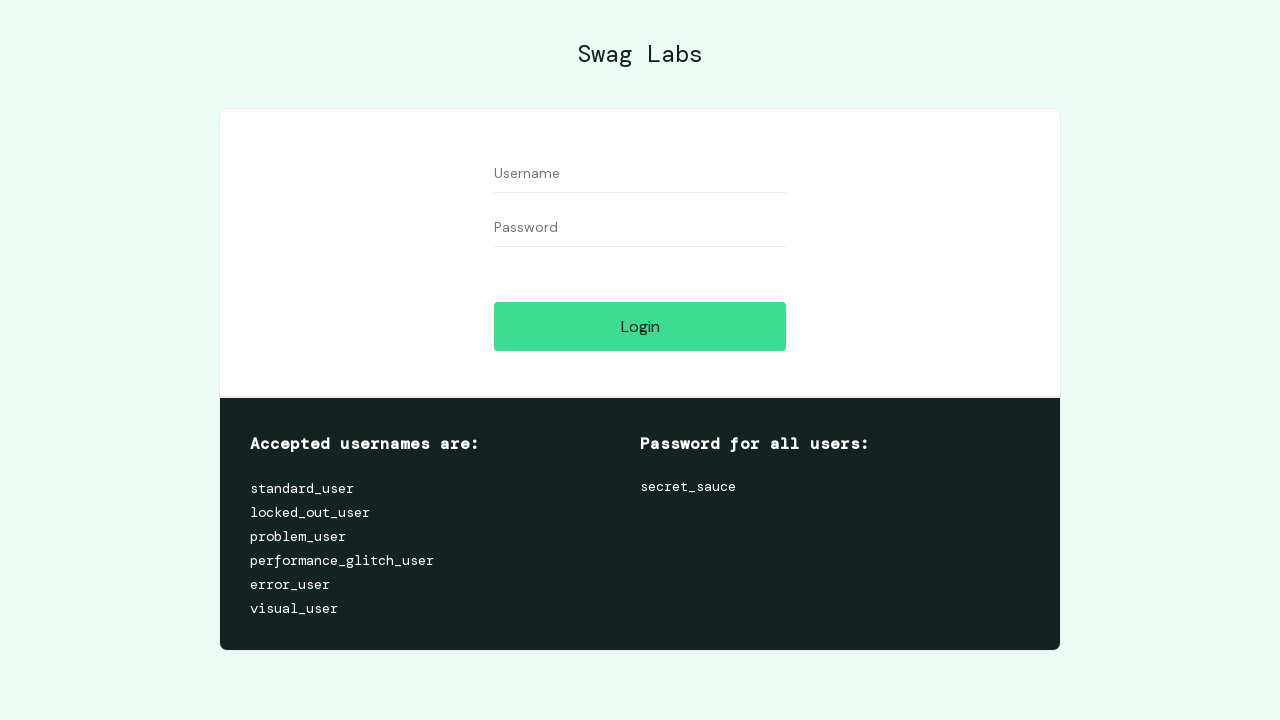

Navigated to Sauce Demo login page
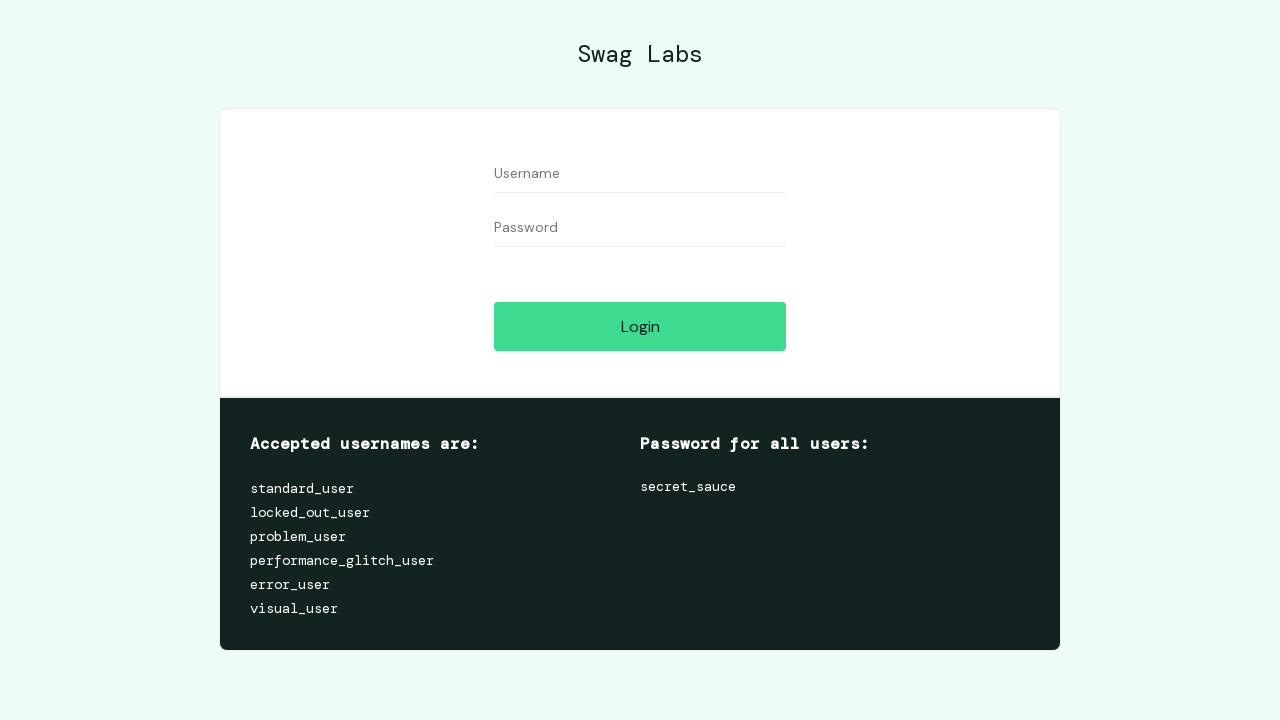

Clicked login button without entering credentials at (640, 326) on .btn_action
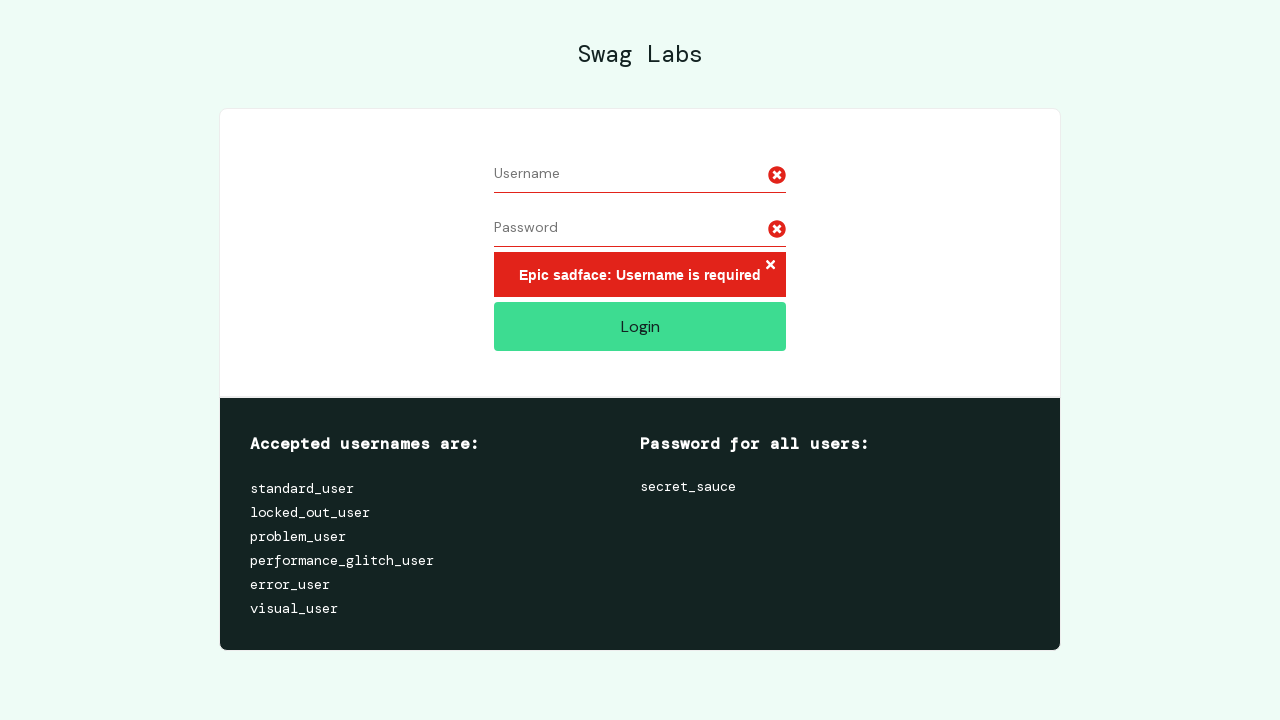

Error message 'Epic sadface' appeared on page
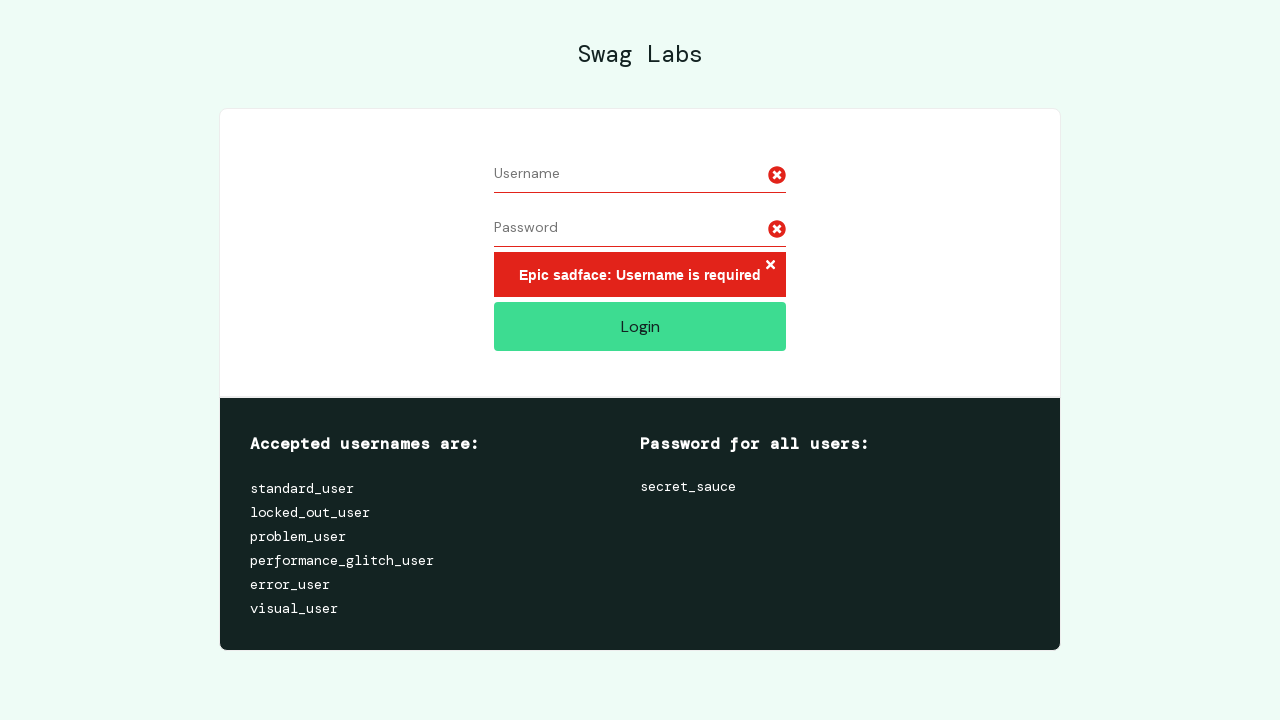

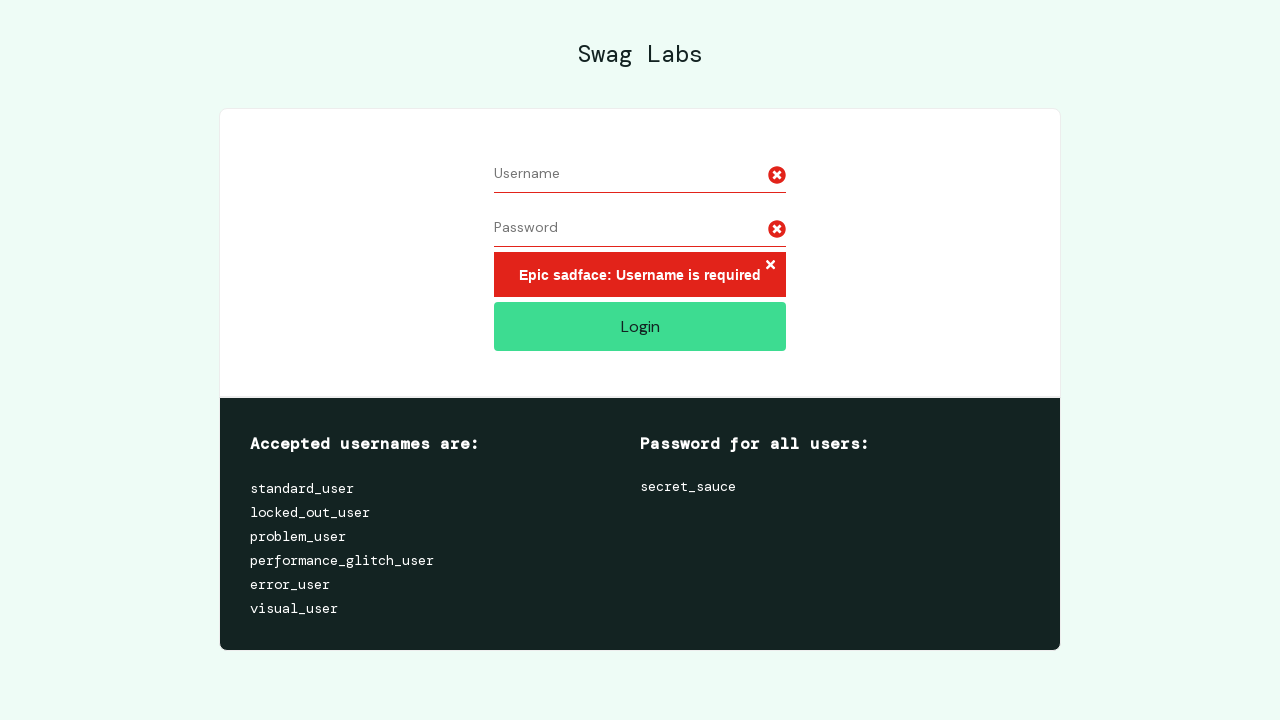